Navigates to the text-box page and locates the Current Address label using XPath contains text matching

Starting URL: https://demoqa.com/text-box

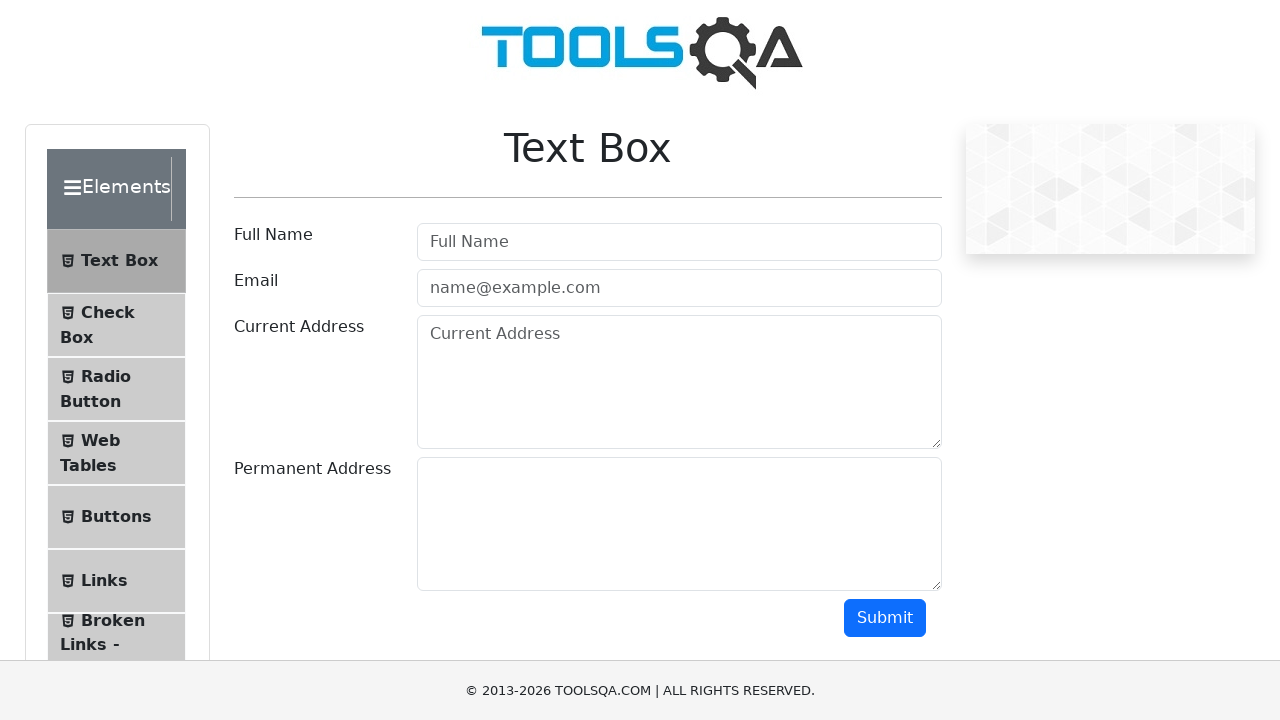

Navigated to text-box page at https://demoqa.com/text-box
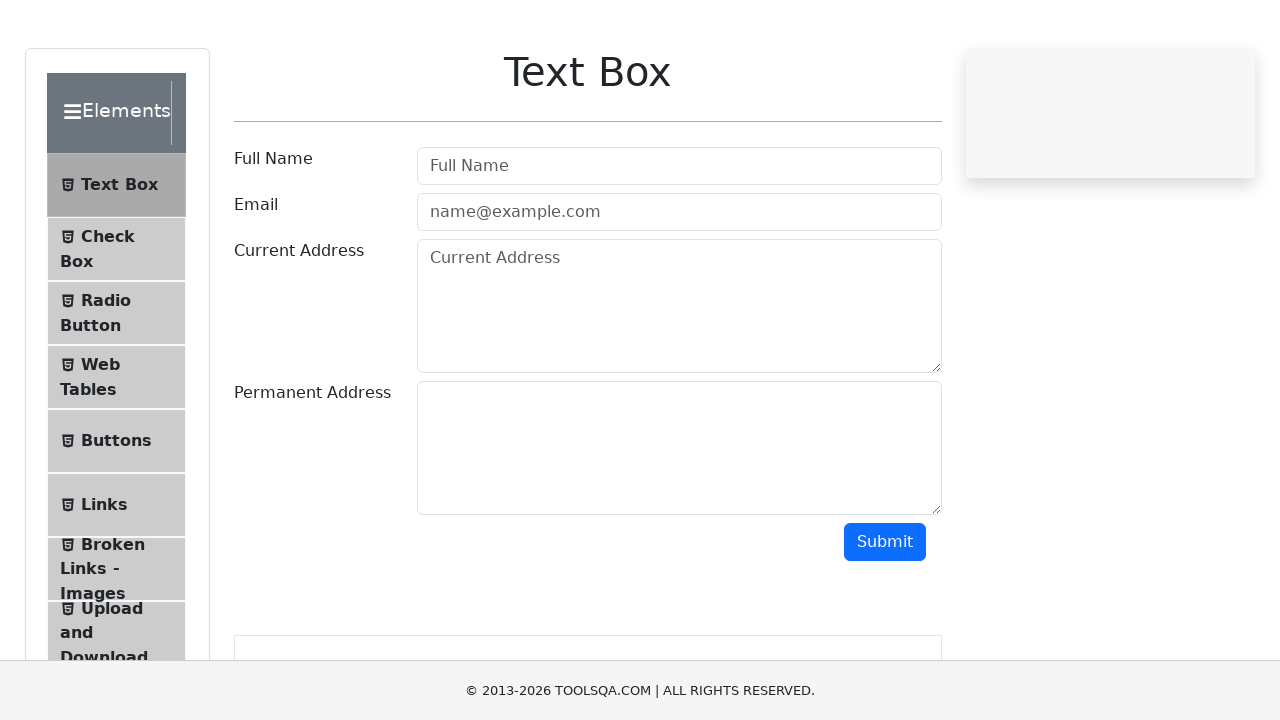

Located Current Address label using XPath contains text matching
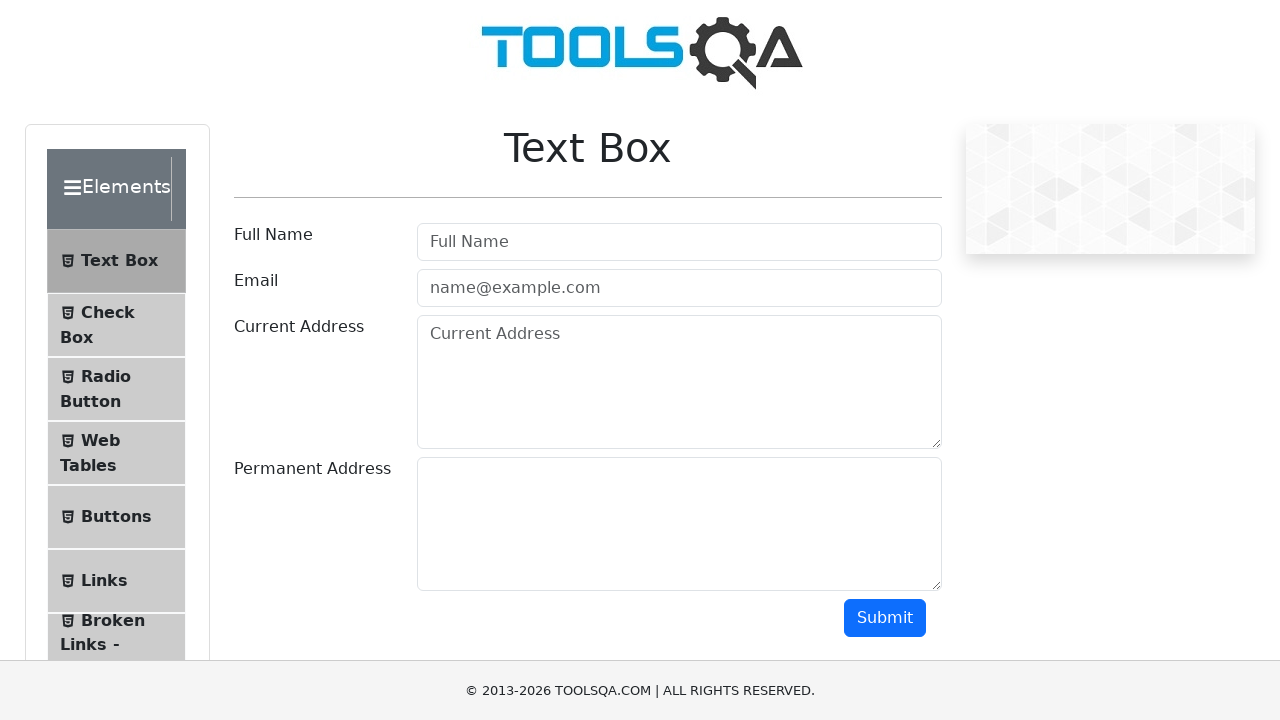

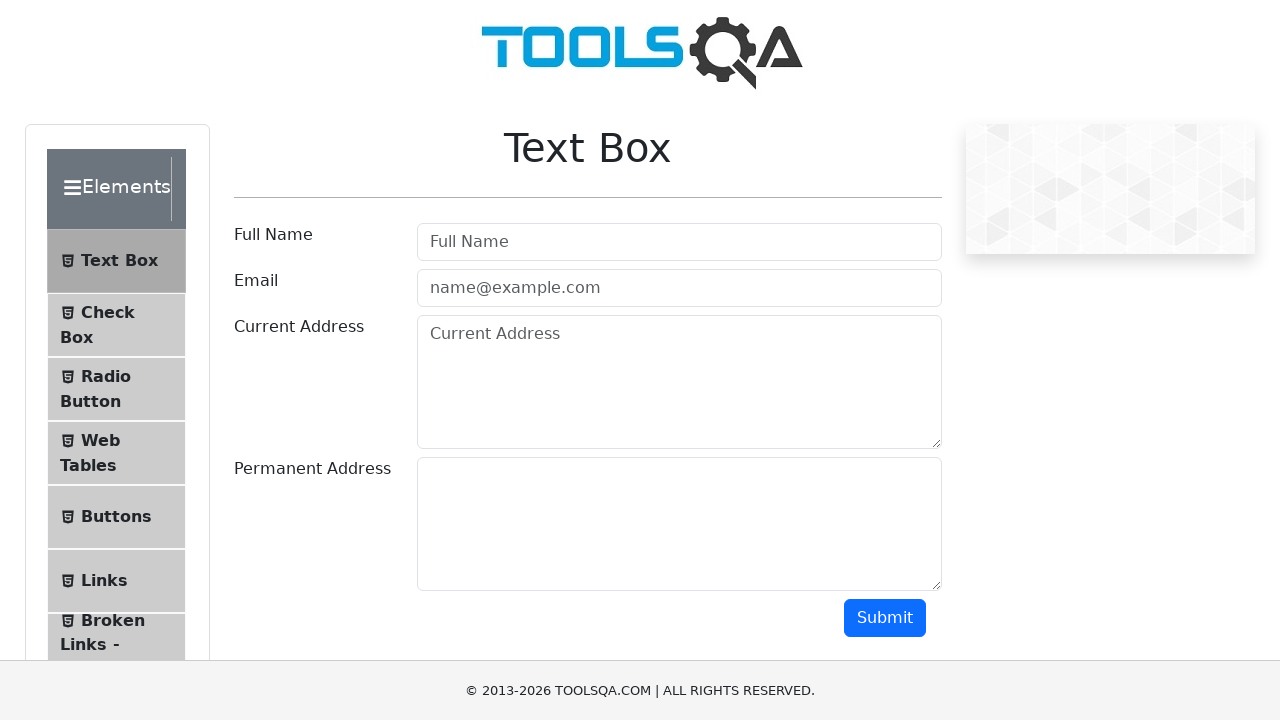